Tests clipboard copy functionality by clicking a copy button on the page and verifying the clipboard contains the expected text "Hello World"

Starting URL: https://www.w3schools.com/howto/howto_js_copy_clipboard.asp

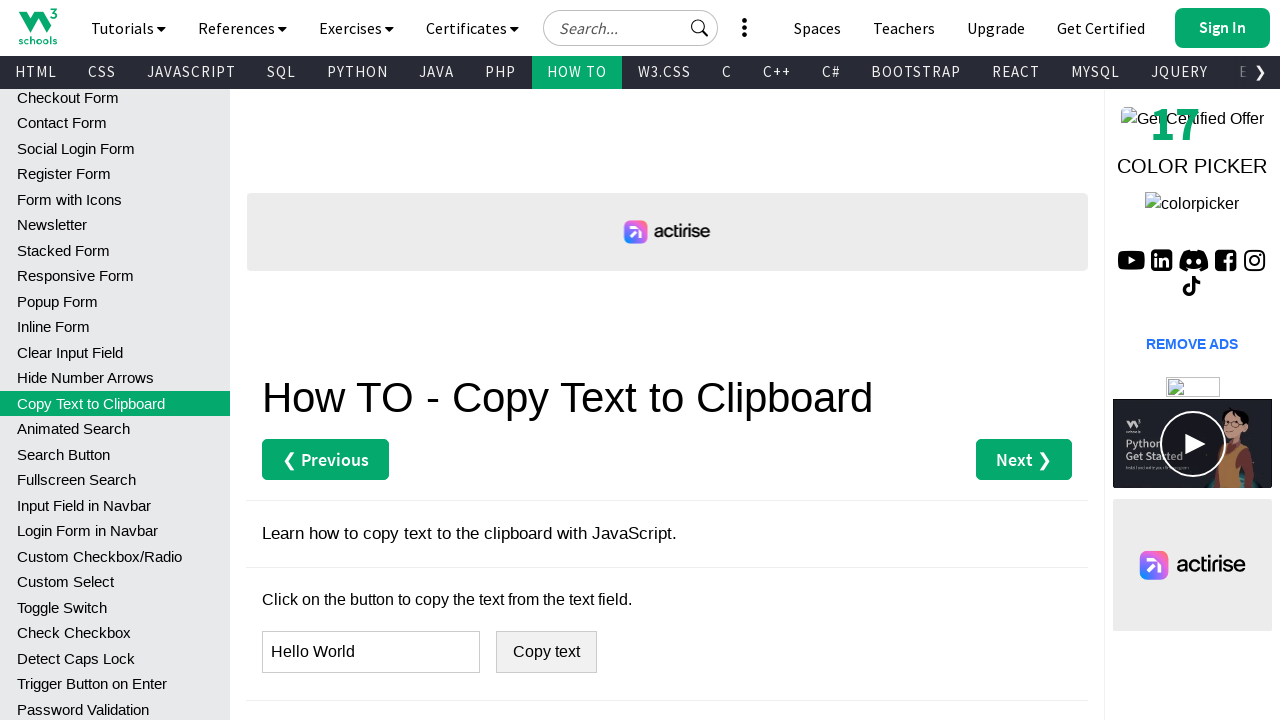

Granted clipboard read and write permissions
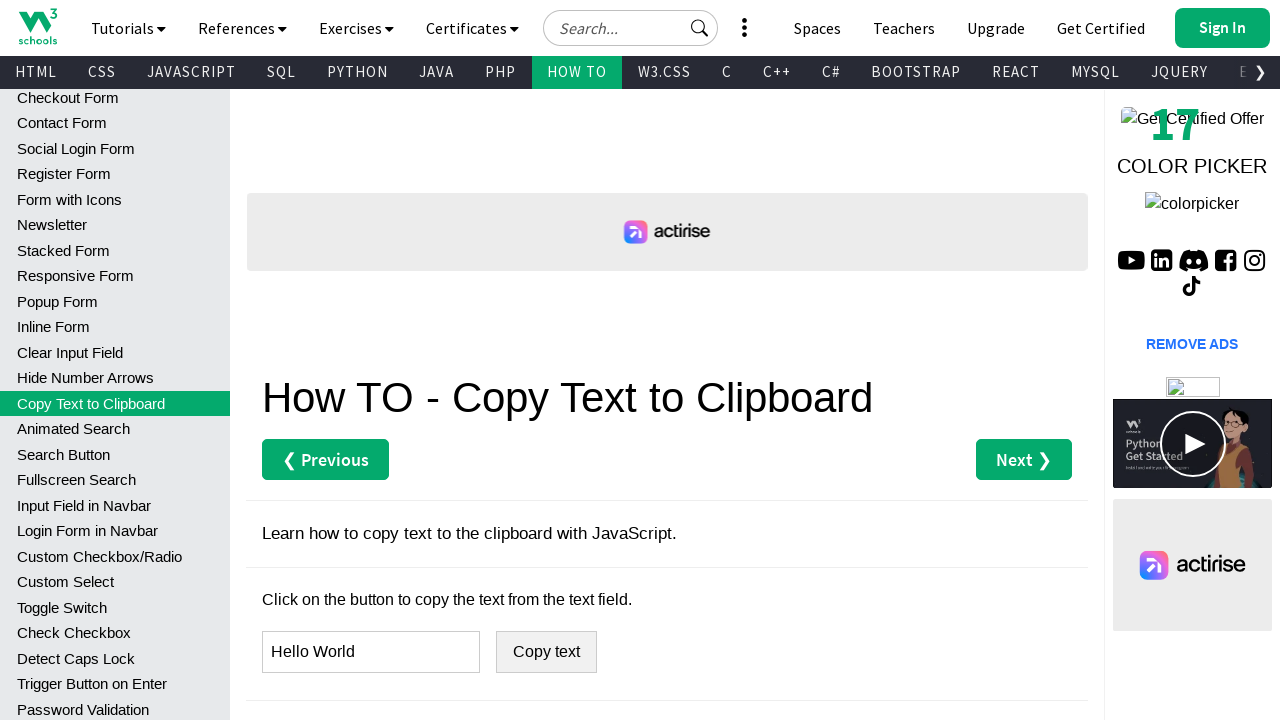

Located input field with id 'myInput'
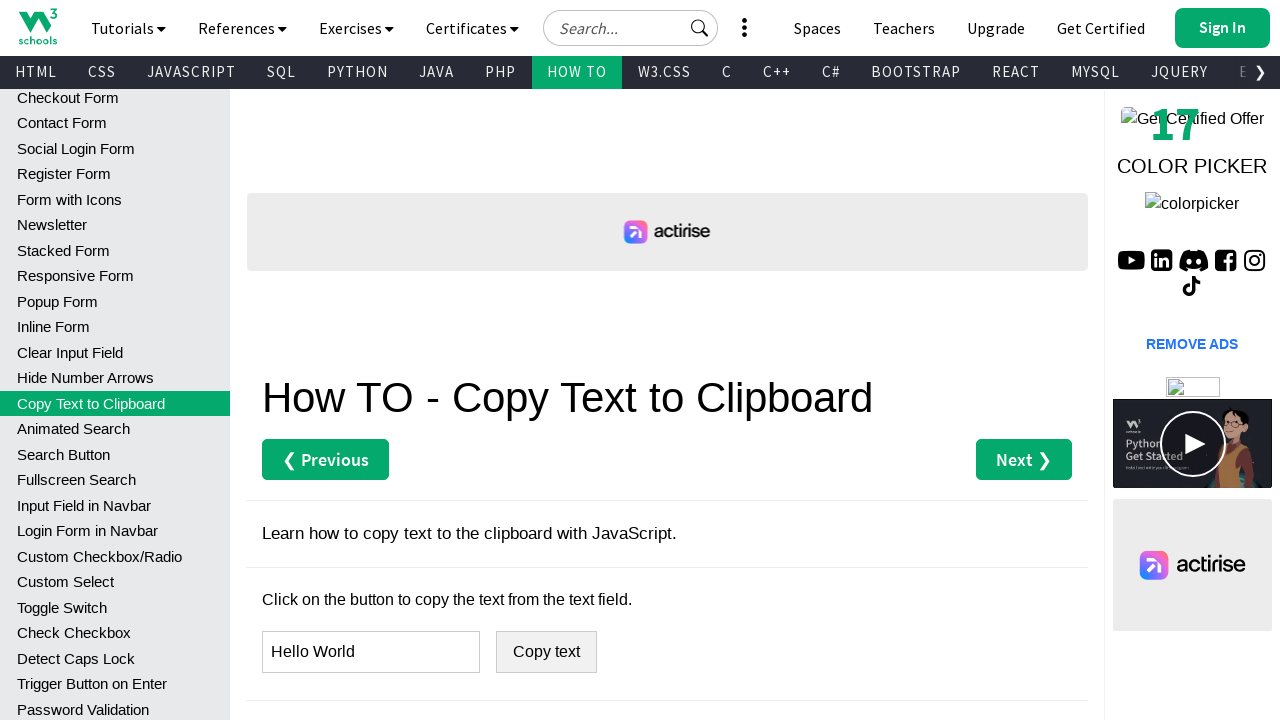

Waited for input field to become visible
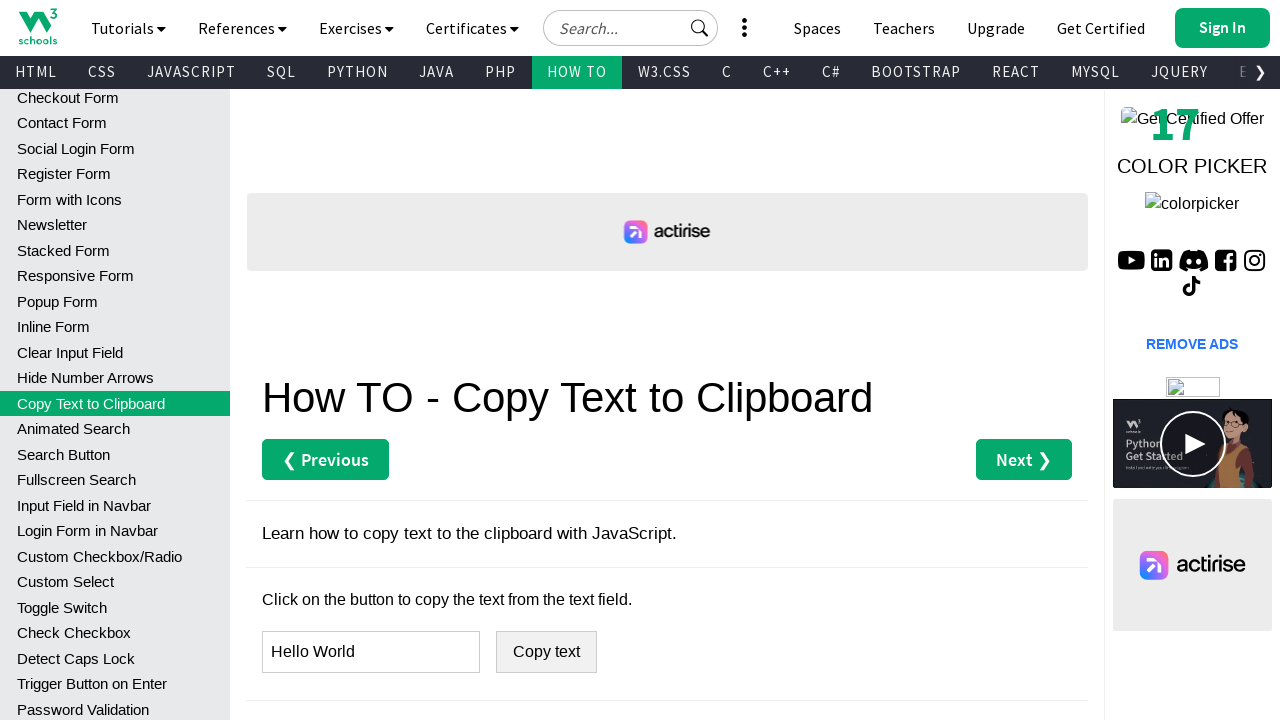

Verified input field contains 'Hello World'
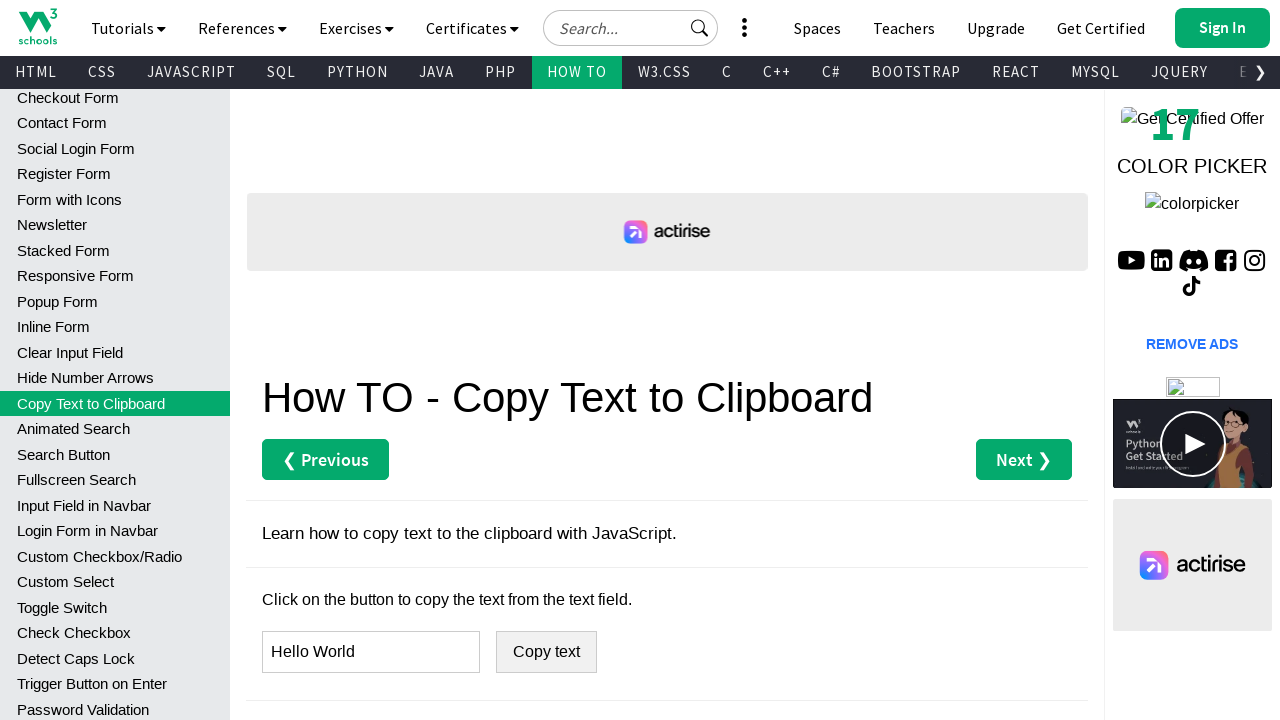

Clicked the copy button at (546, 652) on [onclick='myFunction()']
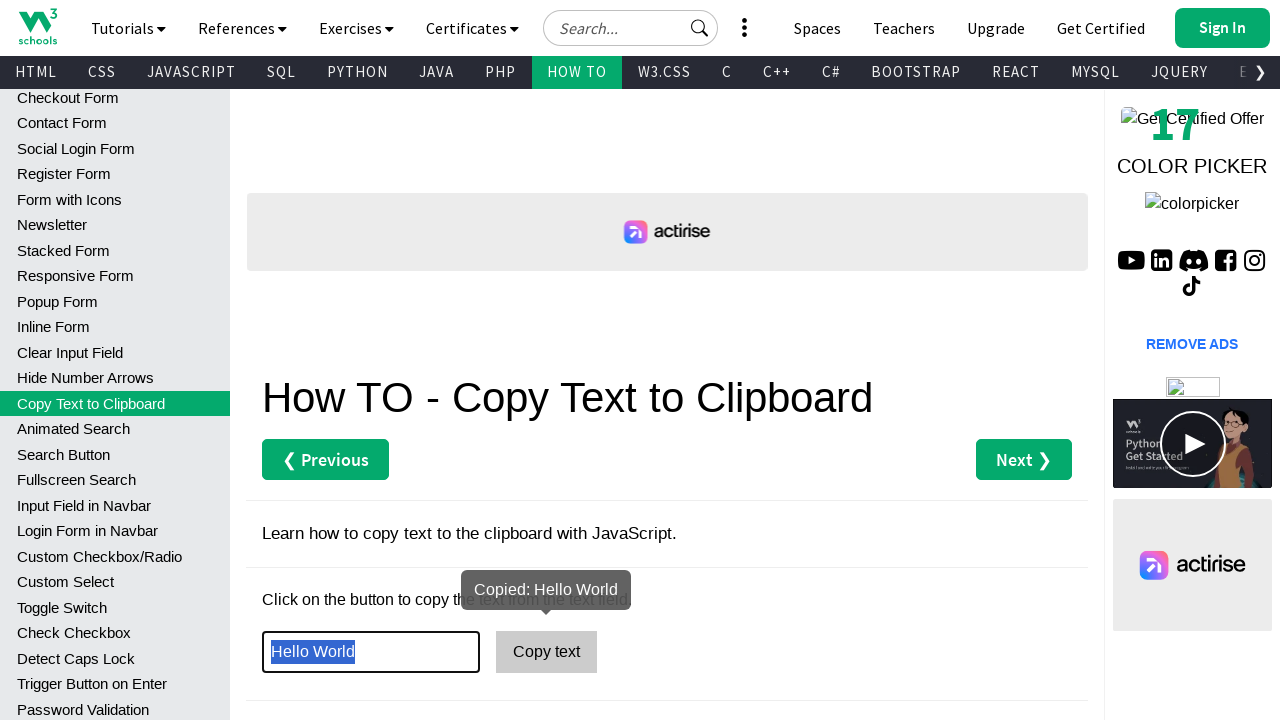

Read clipboard content using navigator.clipboard.readText()
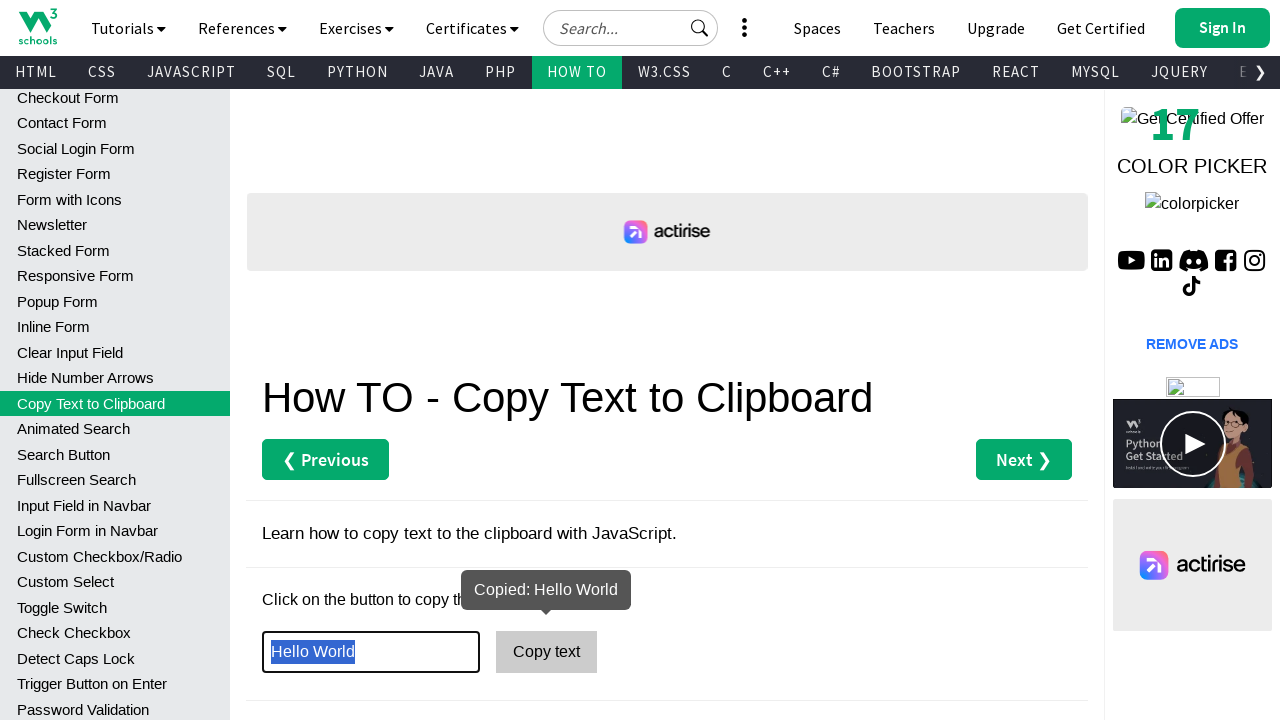

Verified clipboard content is 'Hello World'
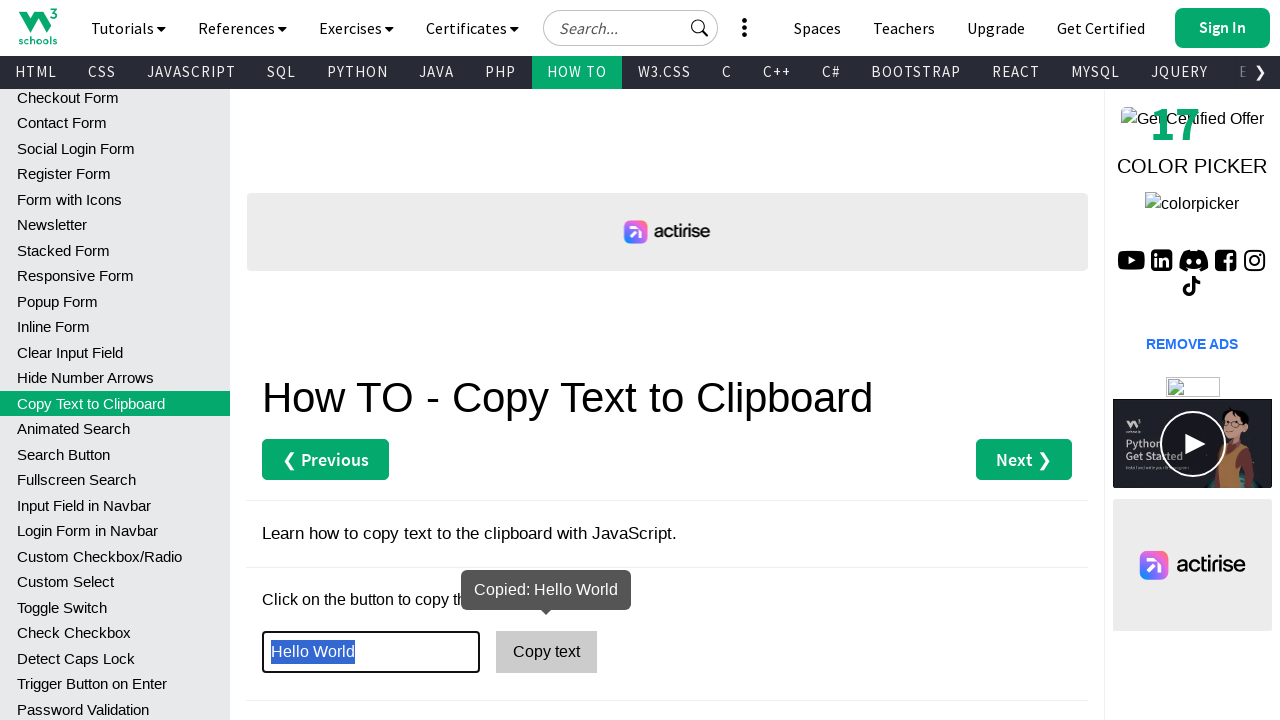

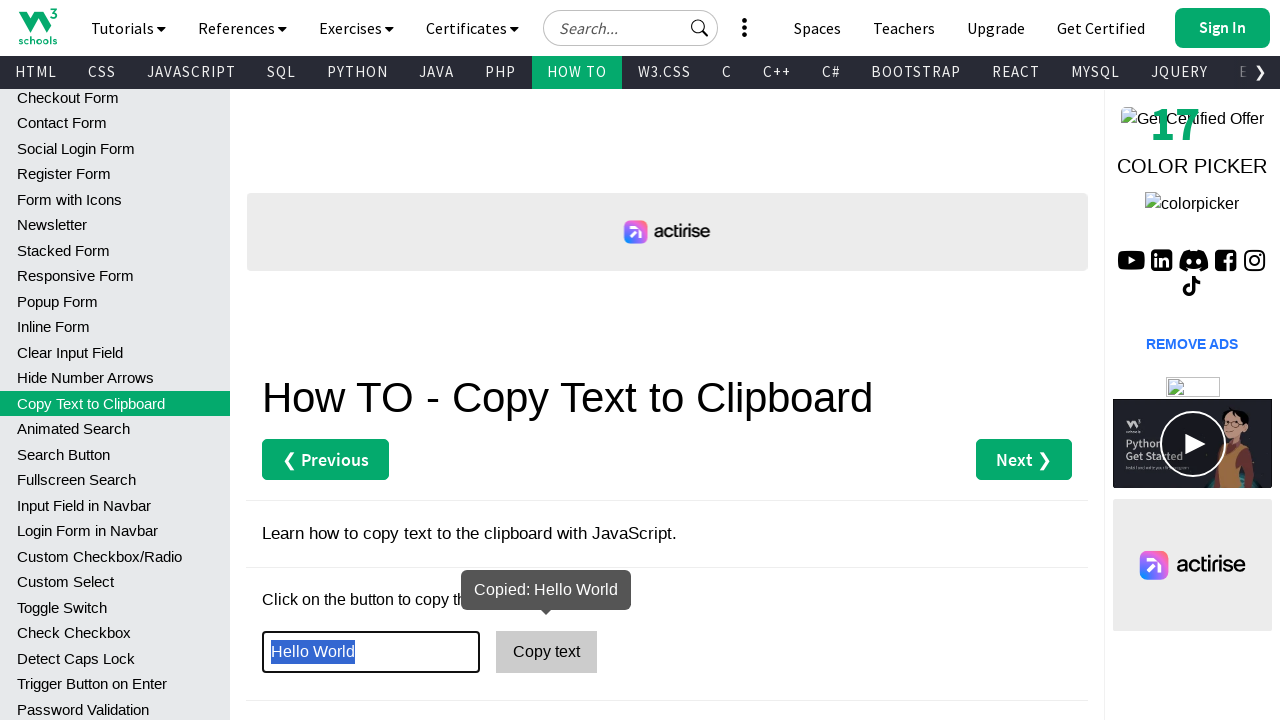